Navigates to the Katalon demo site and clicks the Make Appointment link

Starting URL: https://katalon-demo-cura.herokuapp.com/

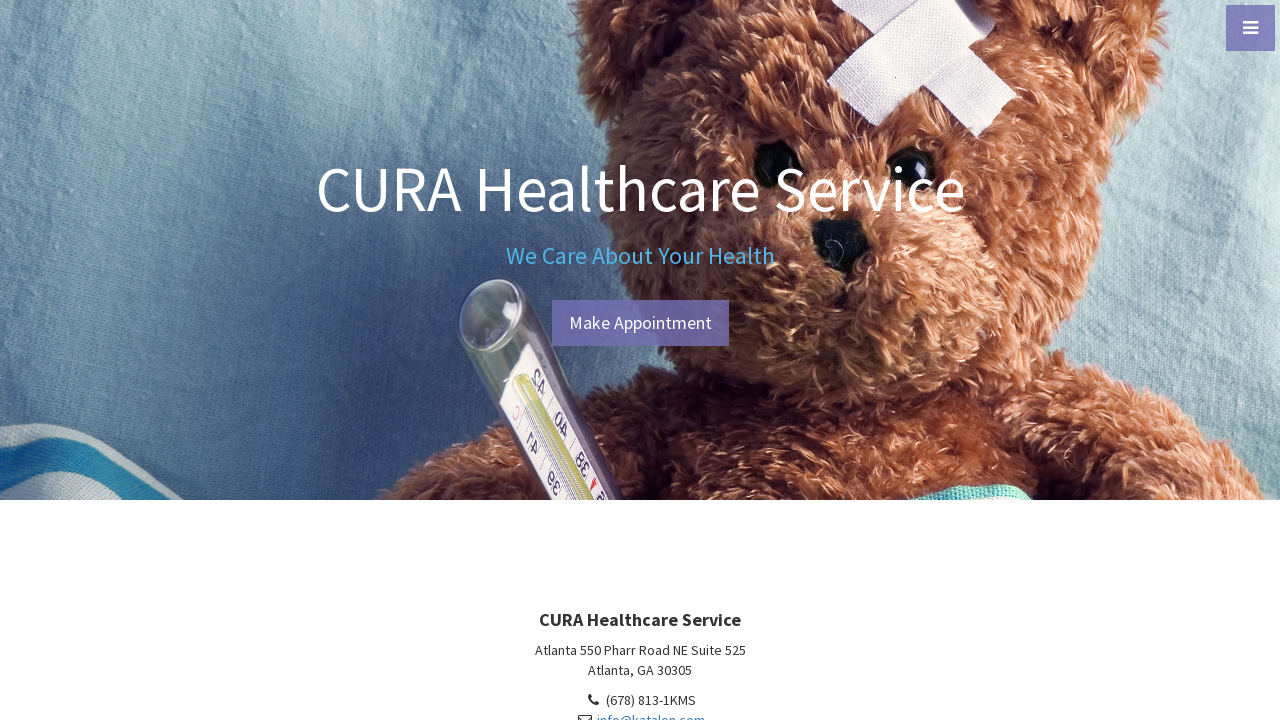

Navigated to Katalon demo CURA site
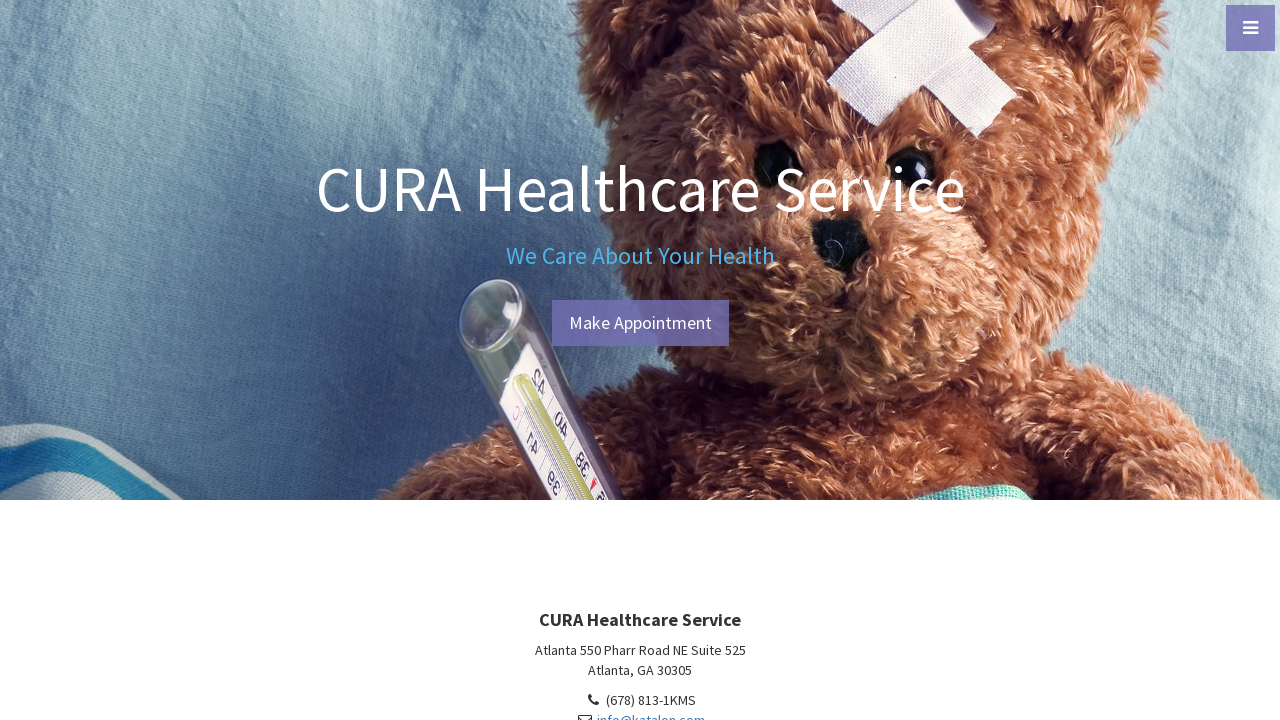

Clicked Make Appointment link at (640, 323) on text=Make Appointment
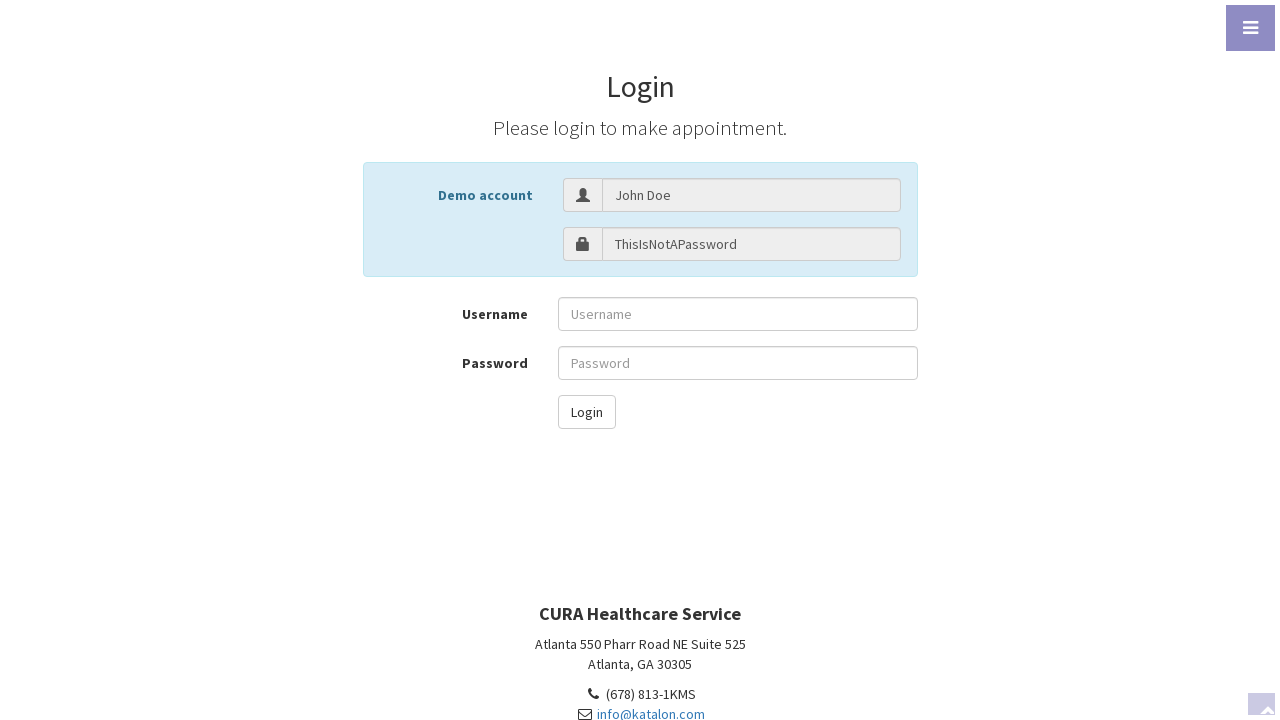

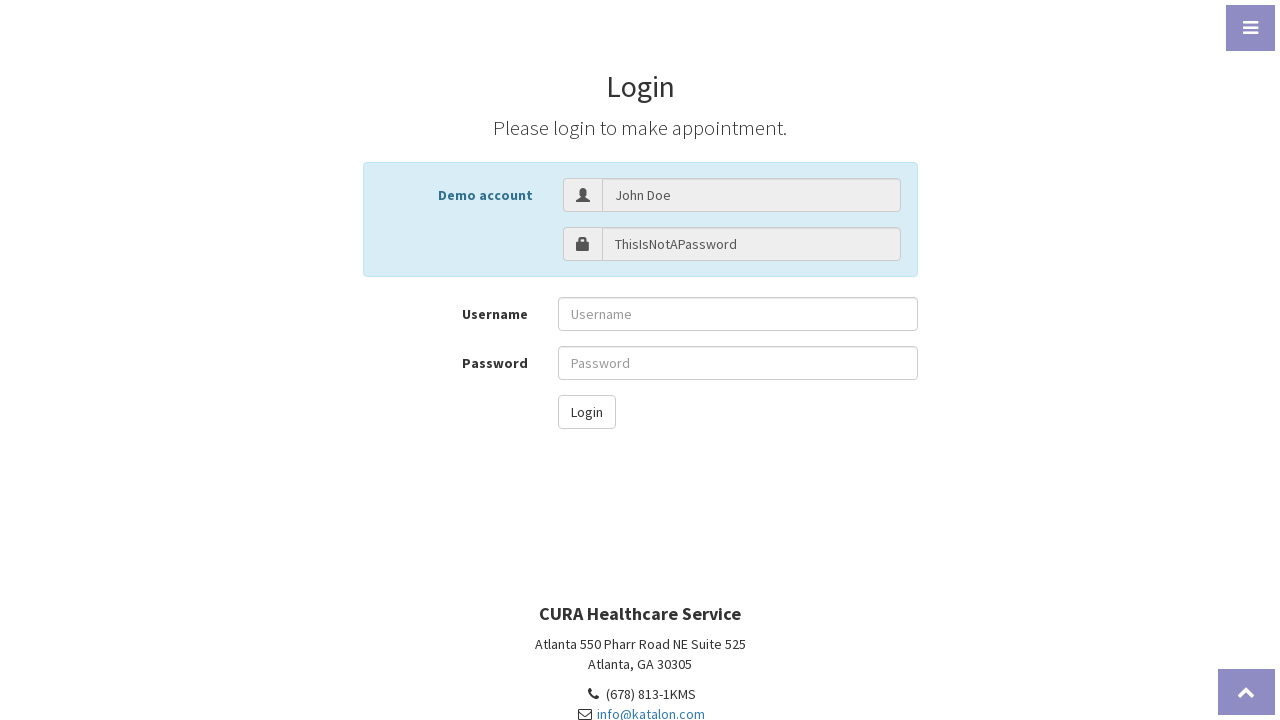